Tests registration form validation for empty password confirmation by filling username and password but leaving confirmation empty

Starting URL: https://dsportalapp.herokuapp.com/register

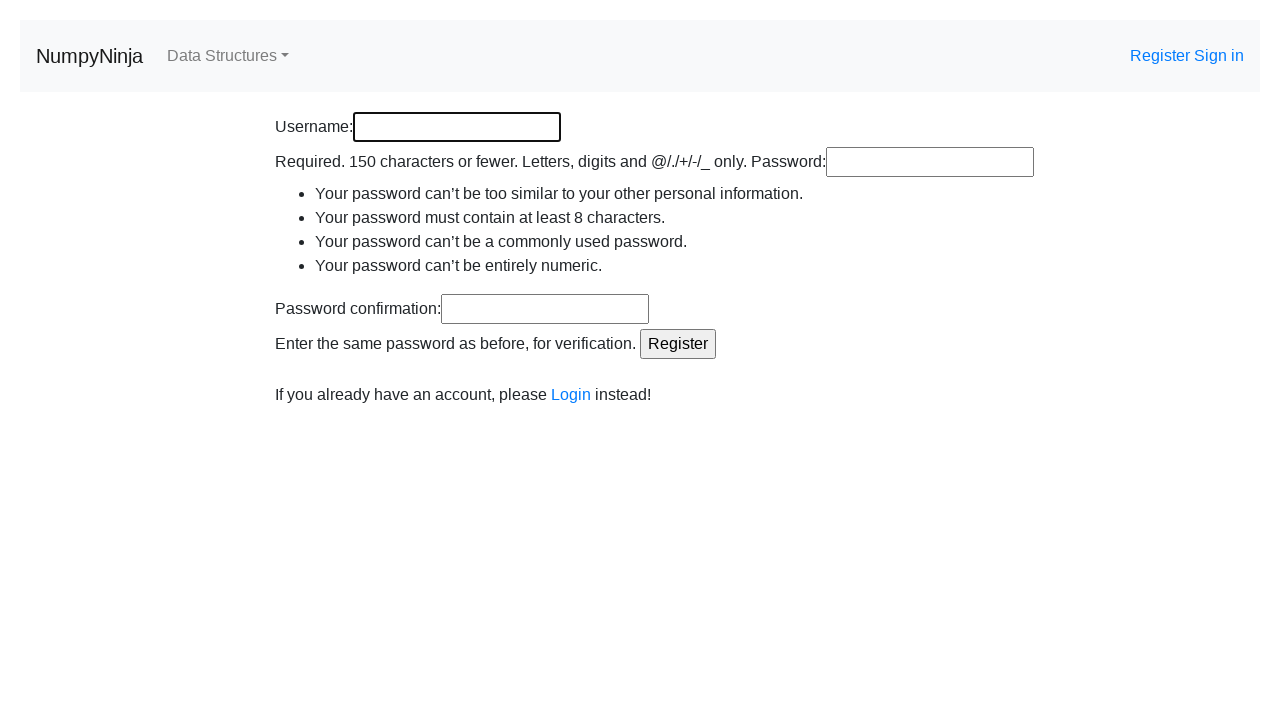

Filled username field with 'testuser789' on input[id='id_username']
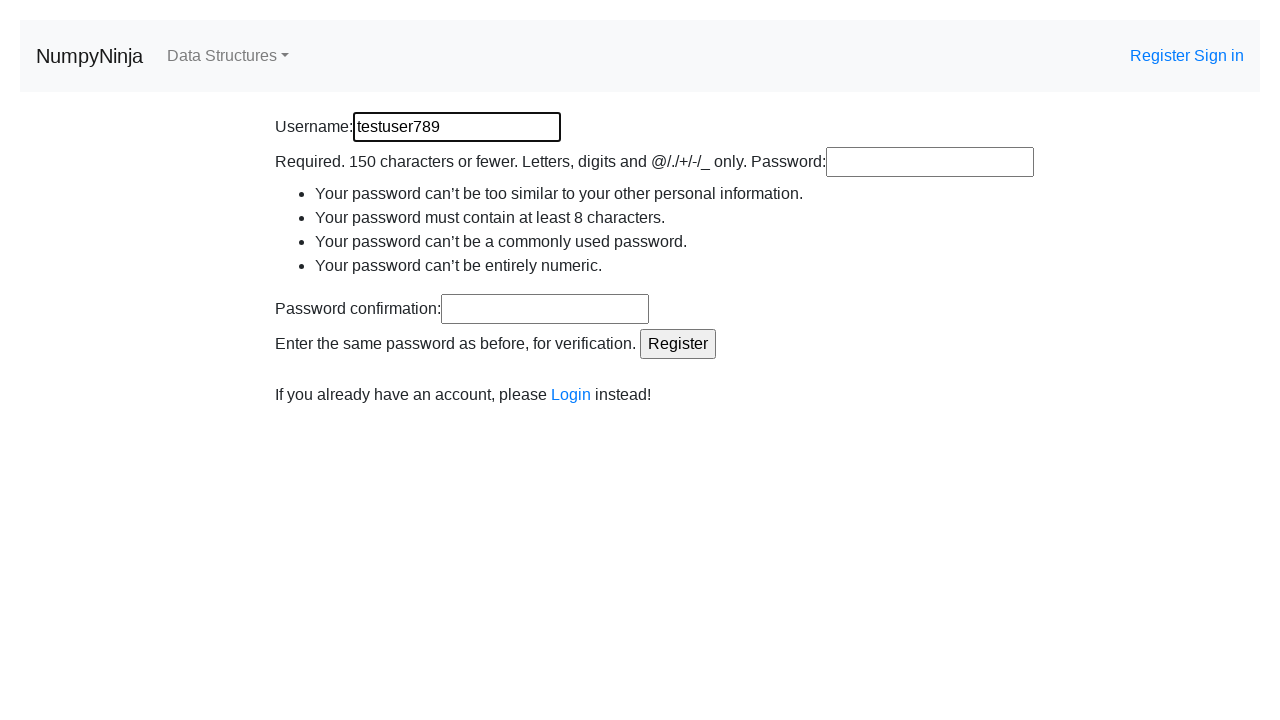

Filled password field with 'SecurePass789' on input[id='id_password1']
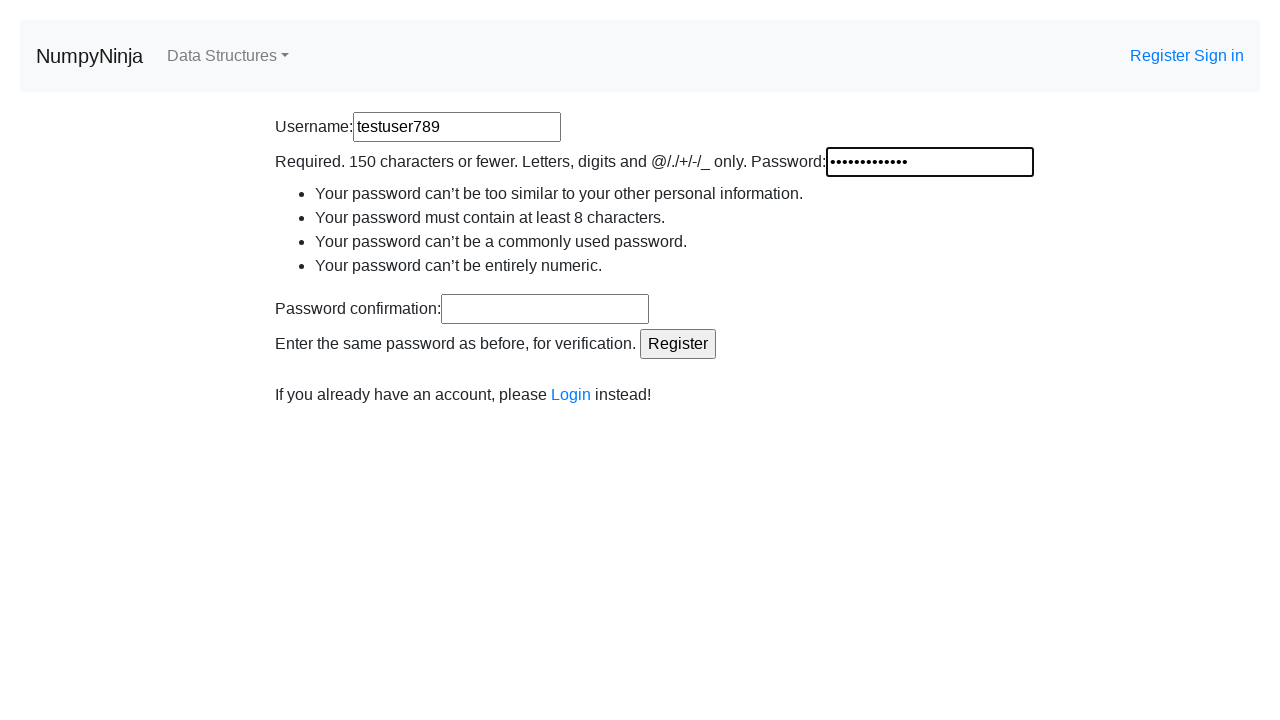

Left password confirmation field empty on input[id='id_password2']
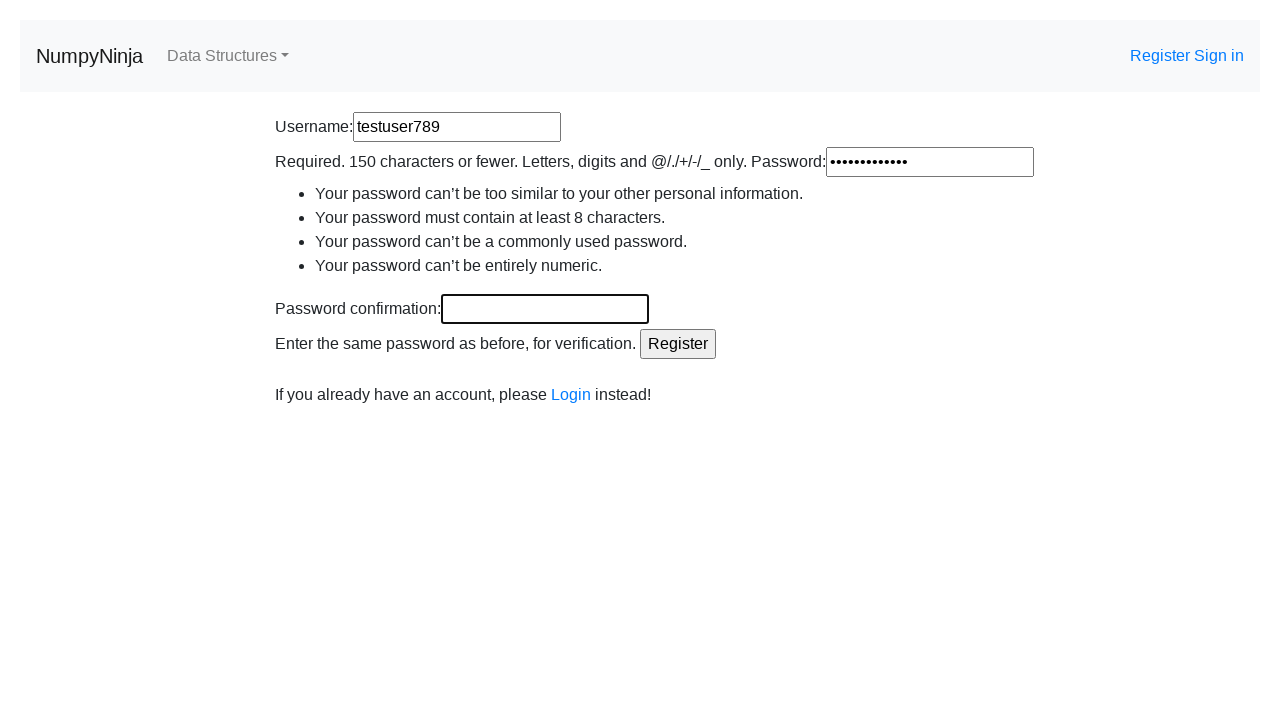

Clicked Register button to submit form with empty password confirmation at (678, 344) on input[value='Register']
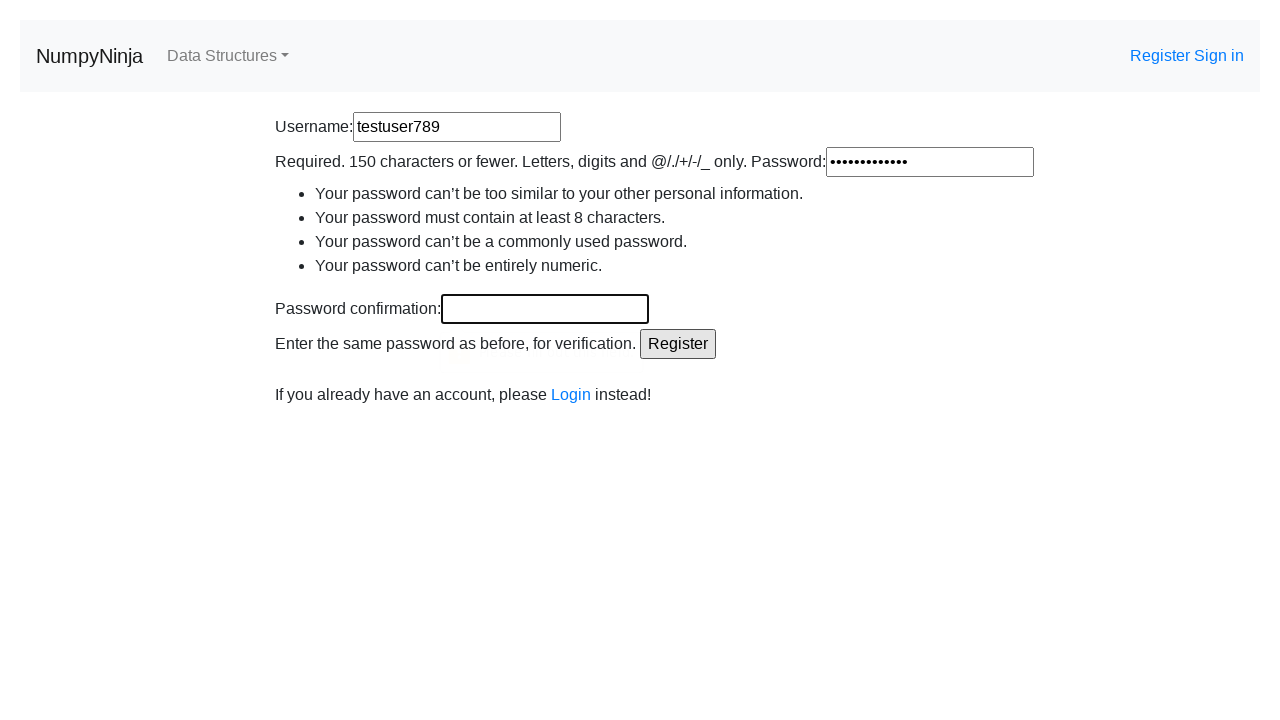

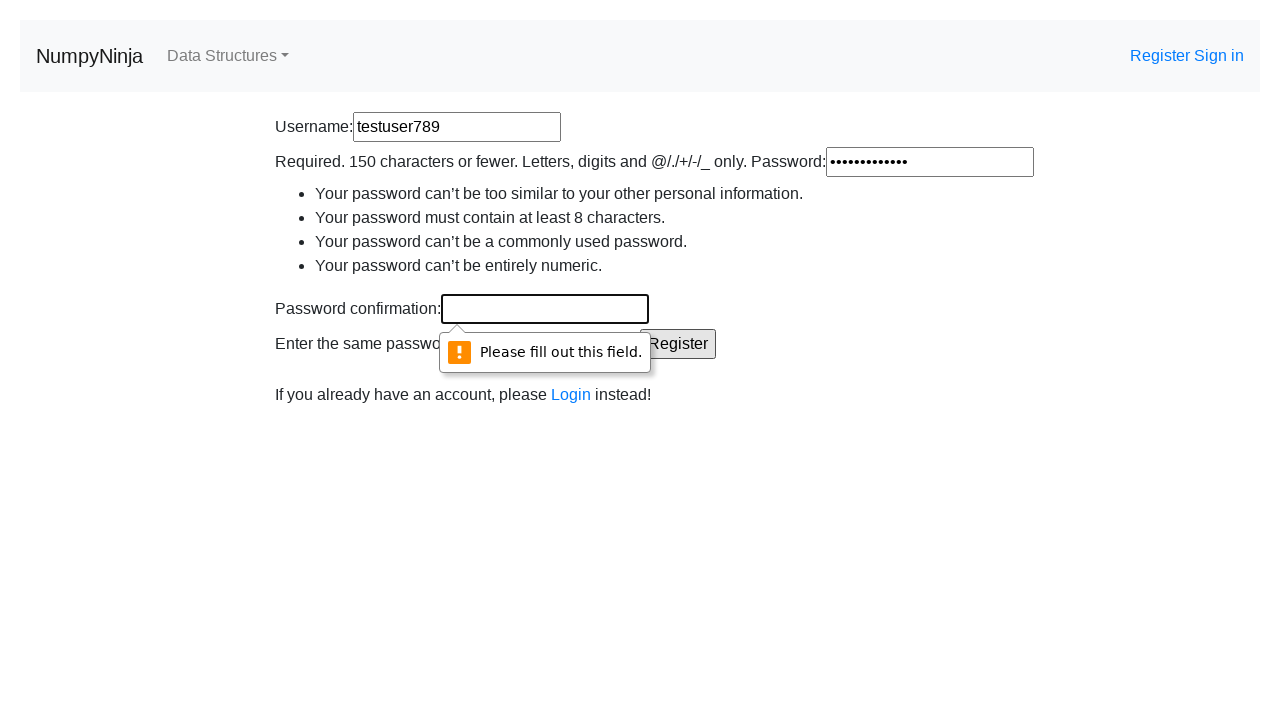